Navigates to the Sauce Labs demo tours page

Starting URL: https://saucelabs.com/products/demo-tours

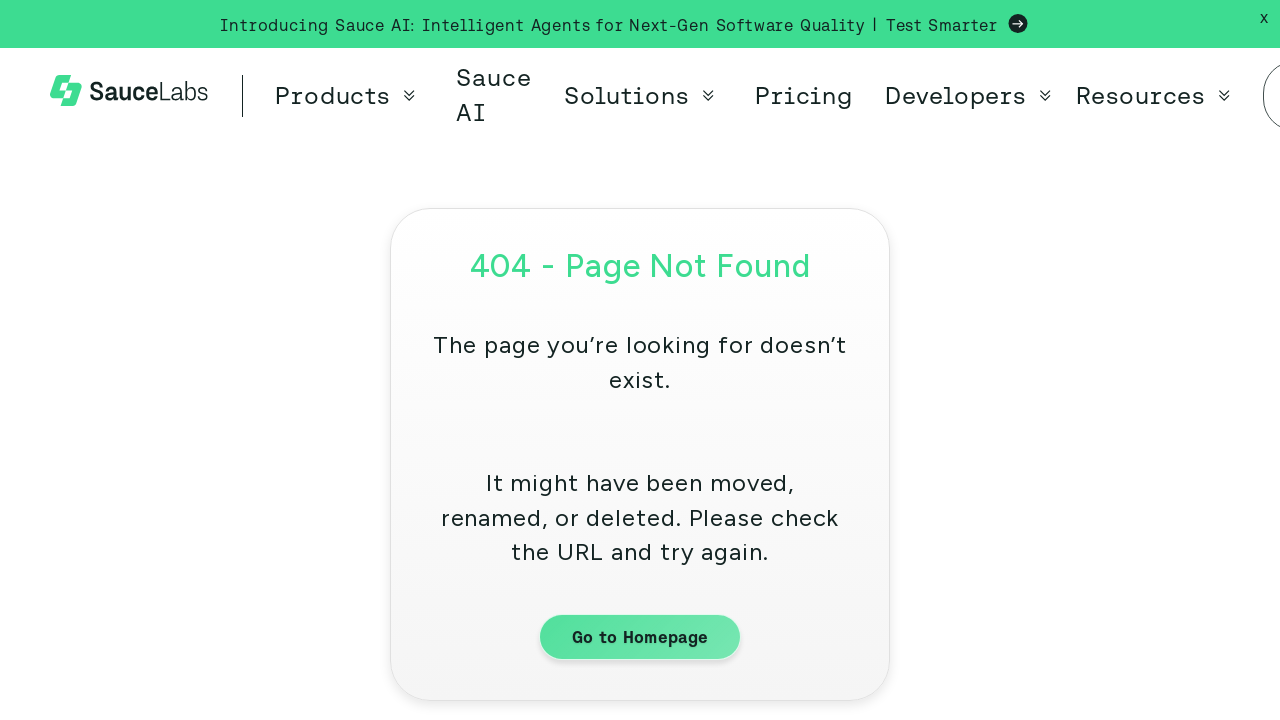

Navigated to Sauce Labs demo tours page
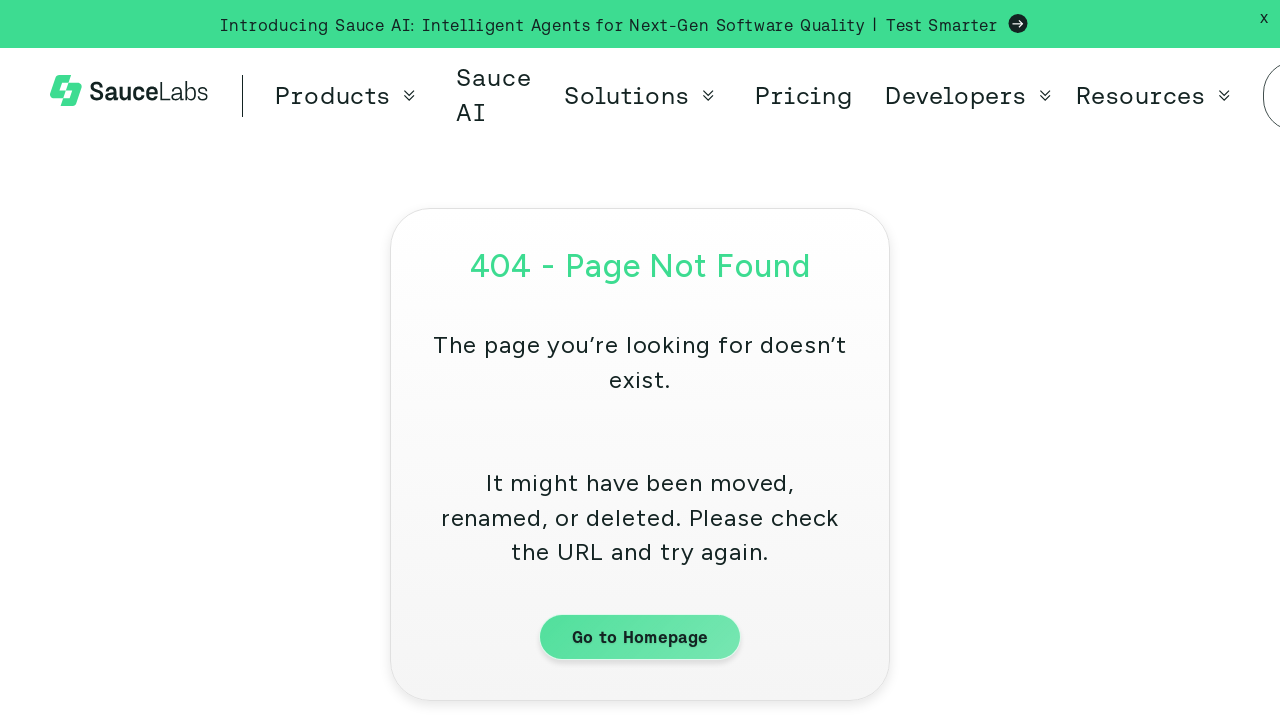

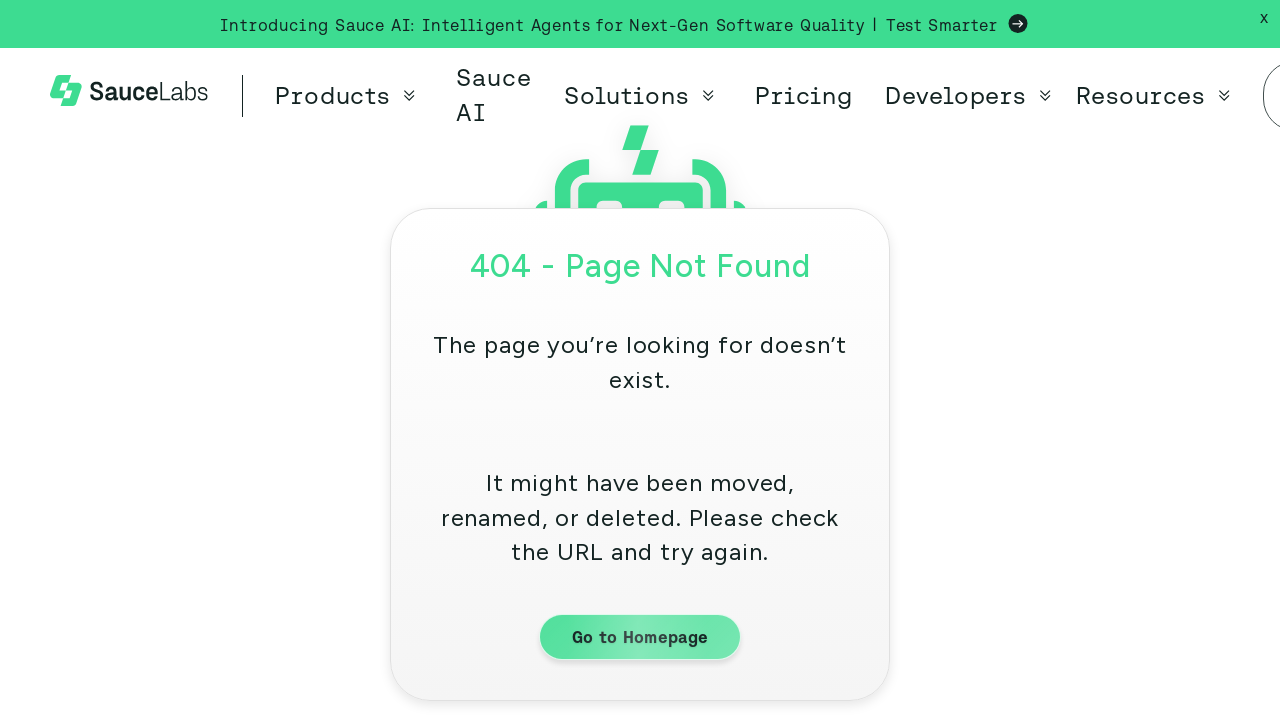